Tests a comprehensive web form by filling text inputs, password fields, textarea, interacting with dropdowns, checkboxes, radio buttons, color picker, date picker, and range slider, then submitting the form.

Starting URL: https://bonigarcia.dev/selenium-webdriver-java/web-form.html

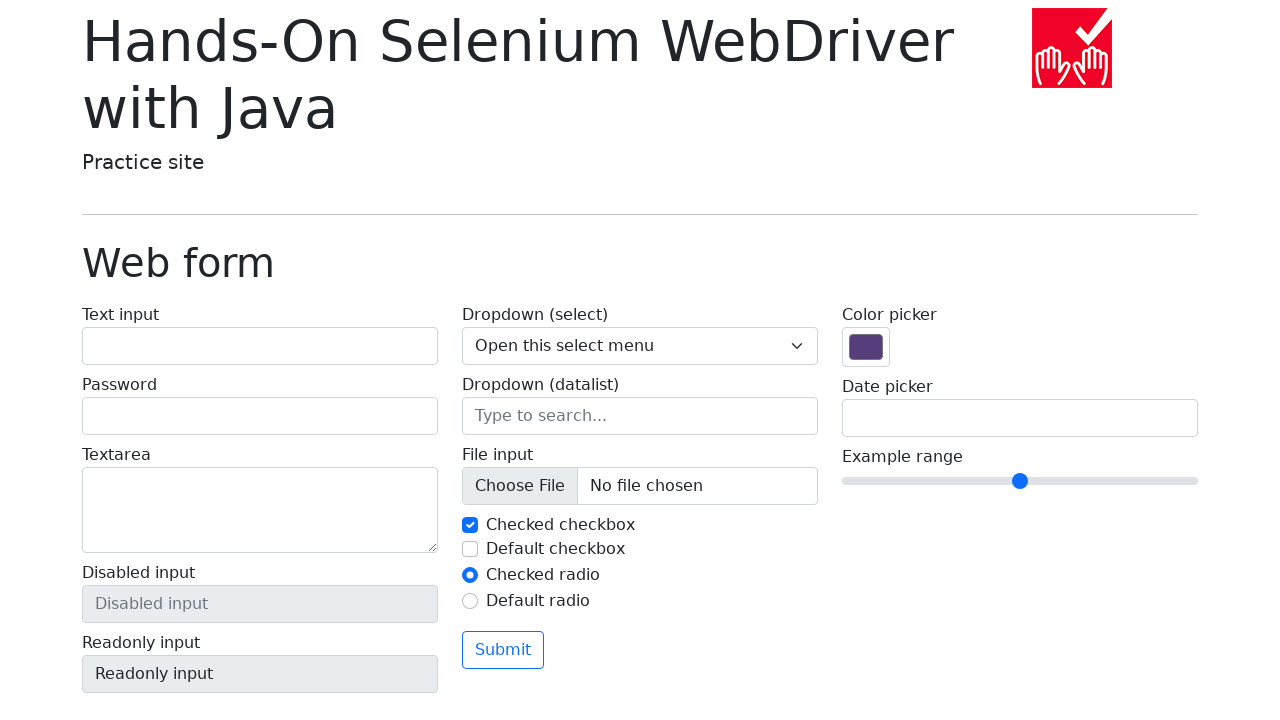

Filled text input with 'John Smith' on input#my-text-id
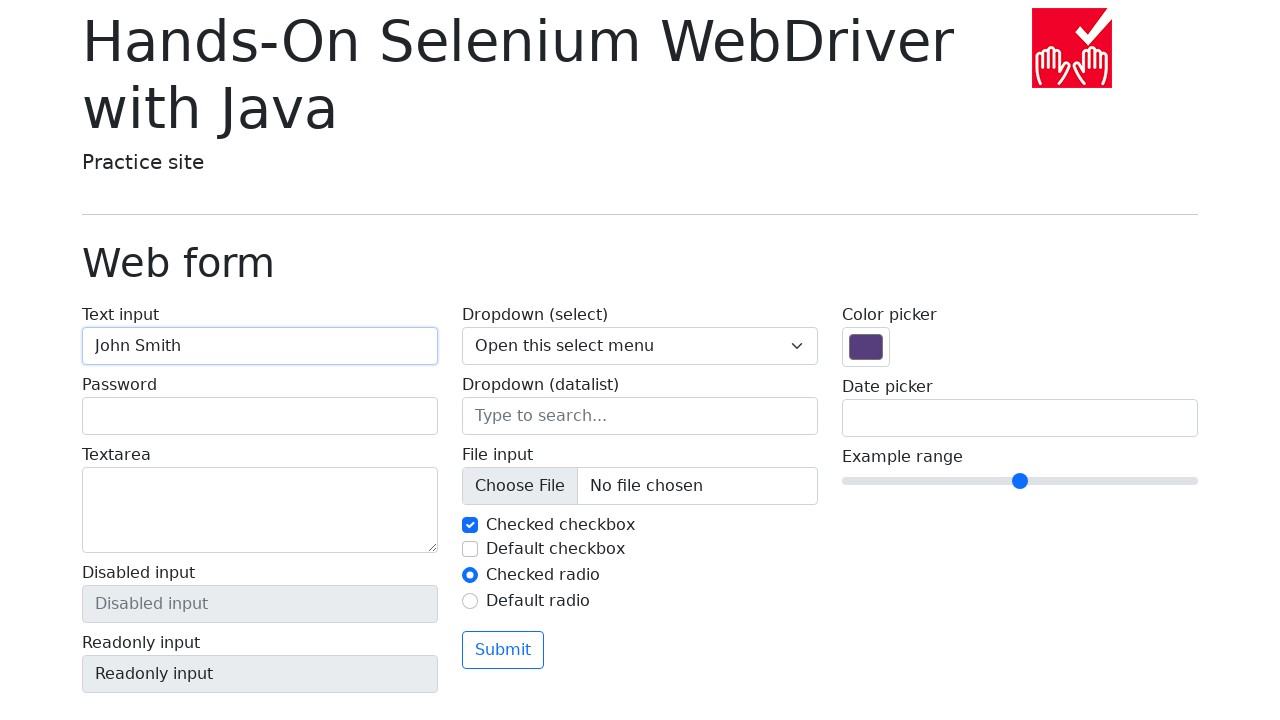

Filled password field with 'SecureP@ss123' on input[type='password']
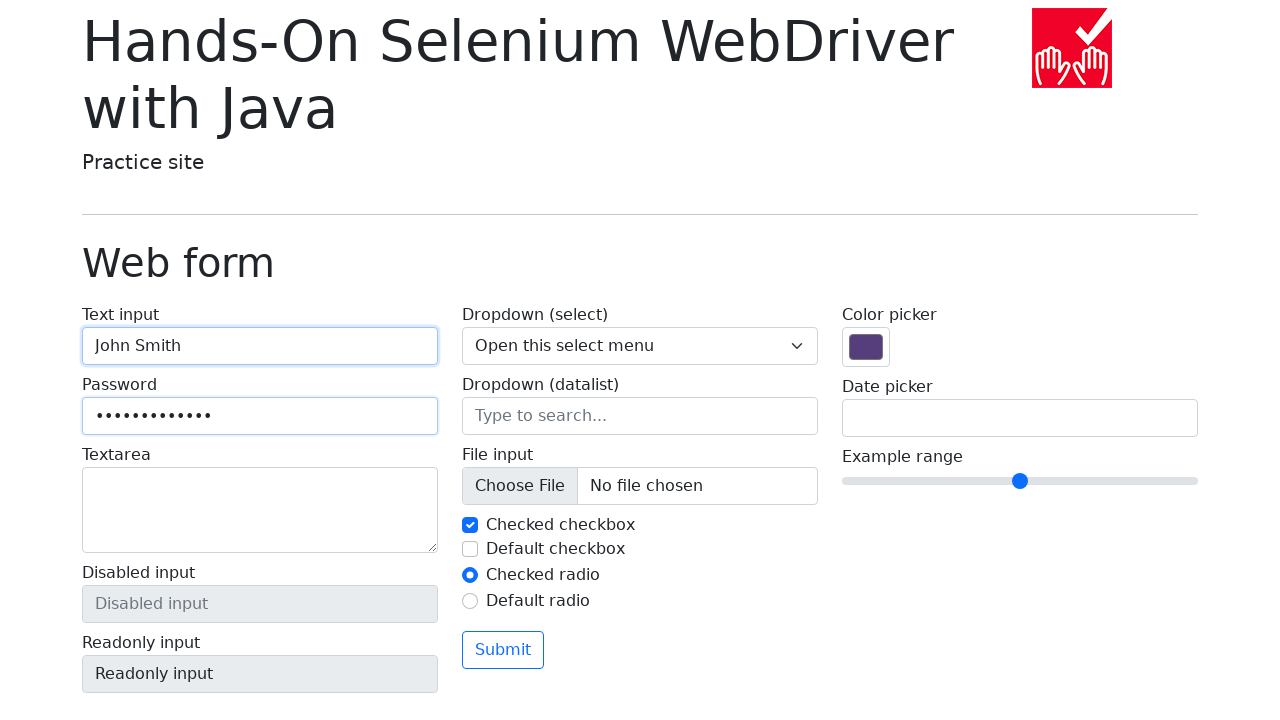

Filled textarea with sample text on textarea
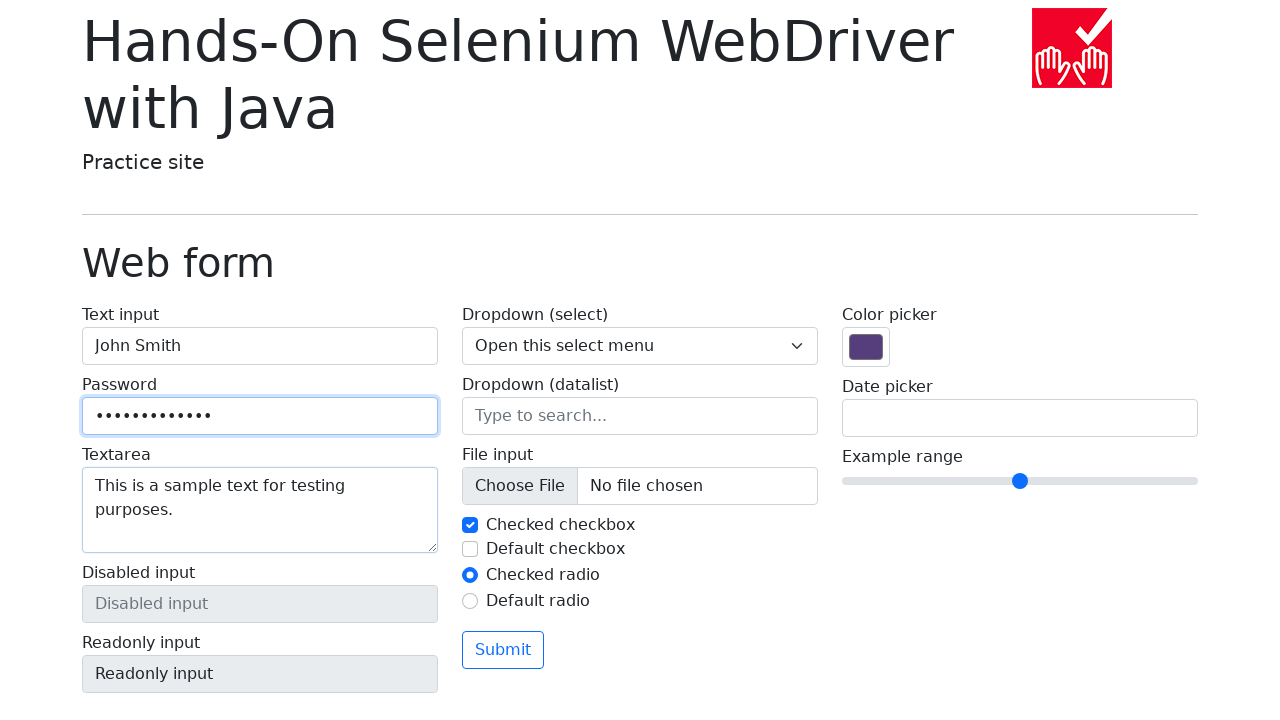

Selected option 1 from dropdown on select[name='my-select']
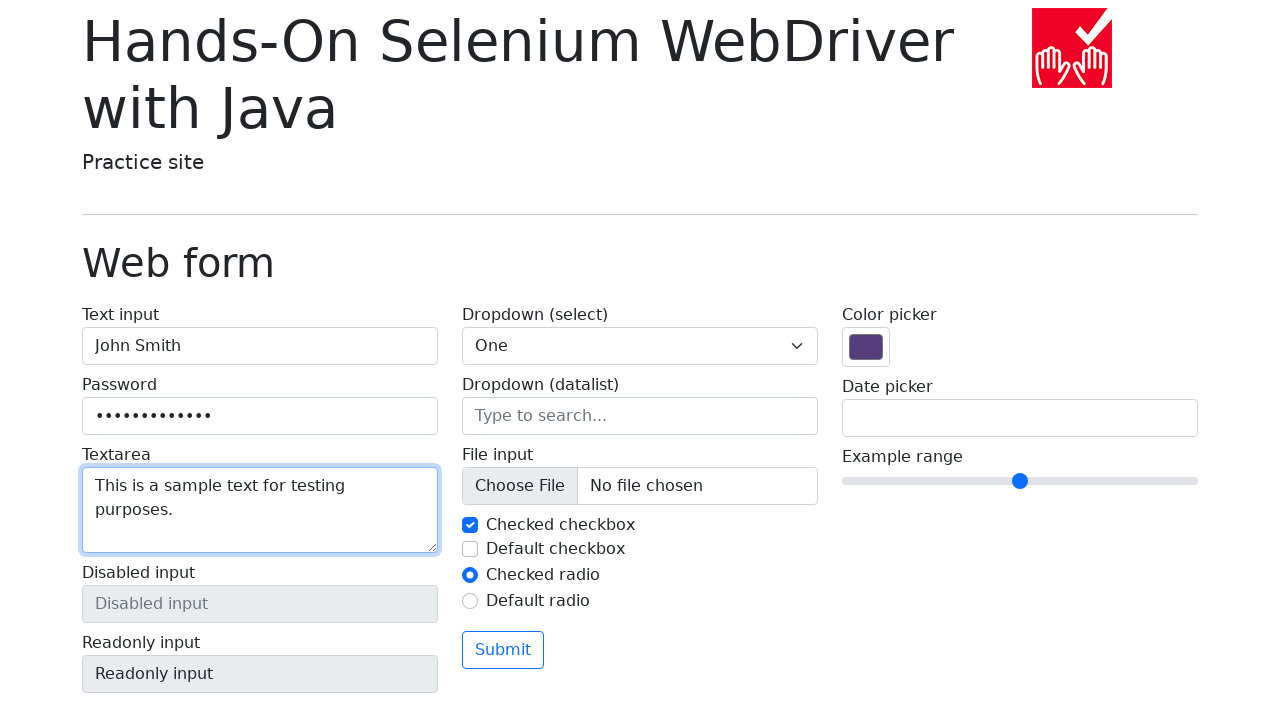

Selected option 2 from dropdown on select[name='my-select']
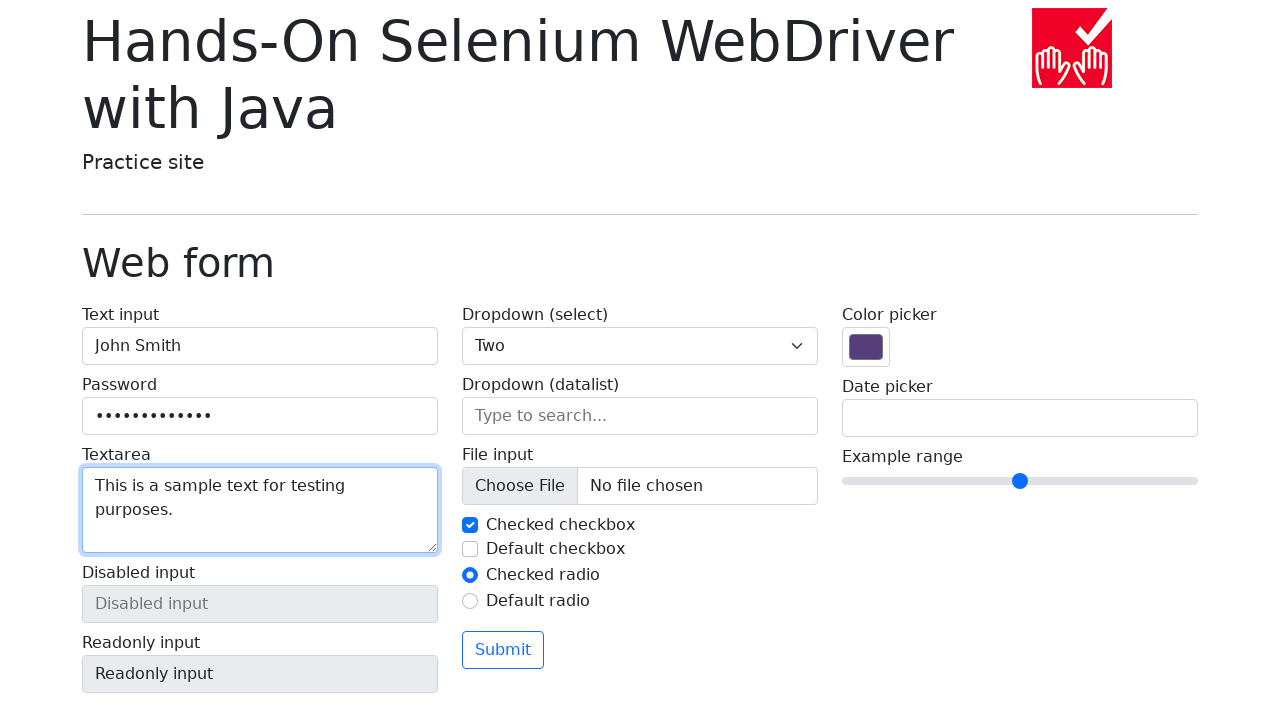

Selected option 3 from dropdown on select[name='my-select']
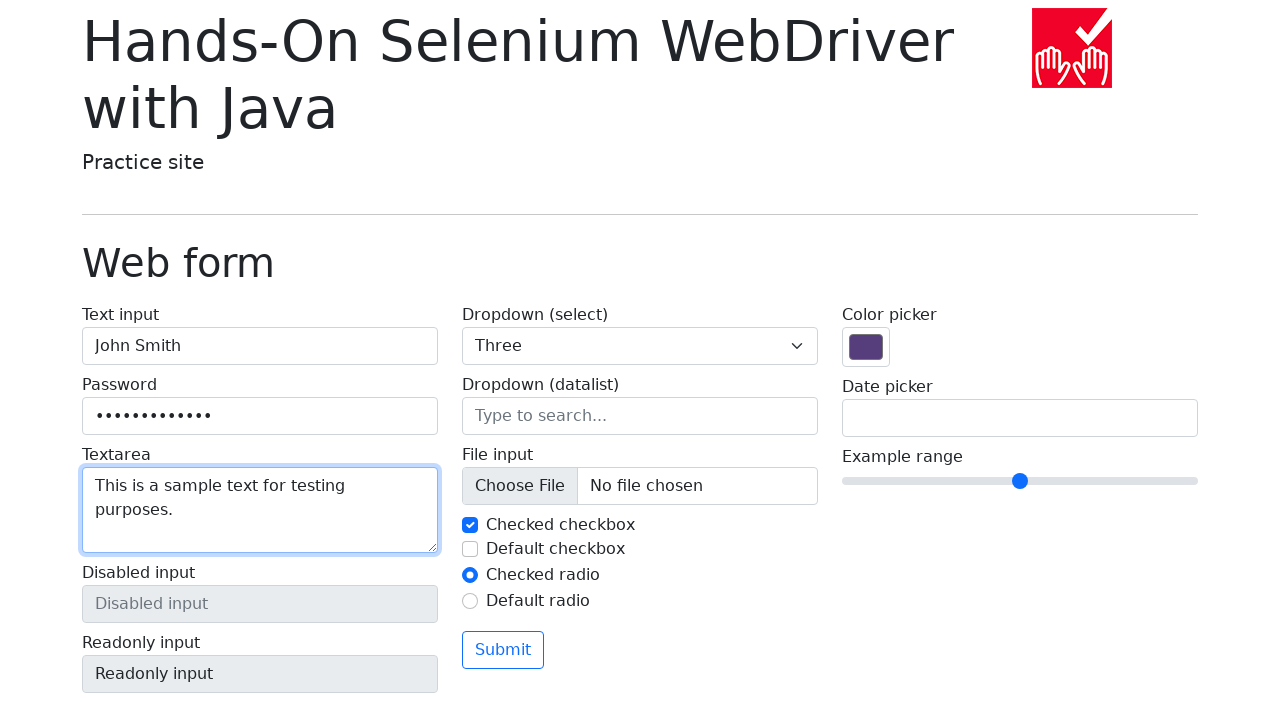

Filled datalist input with 'New York' on input[name='my-datalist']
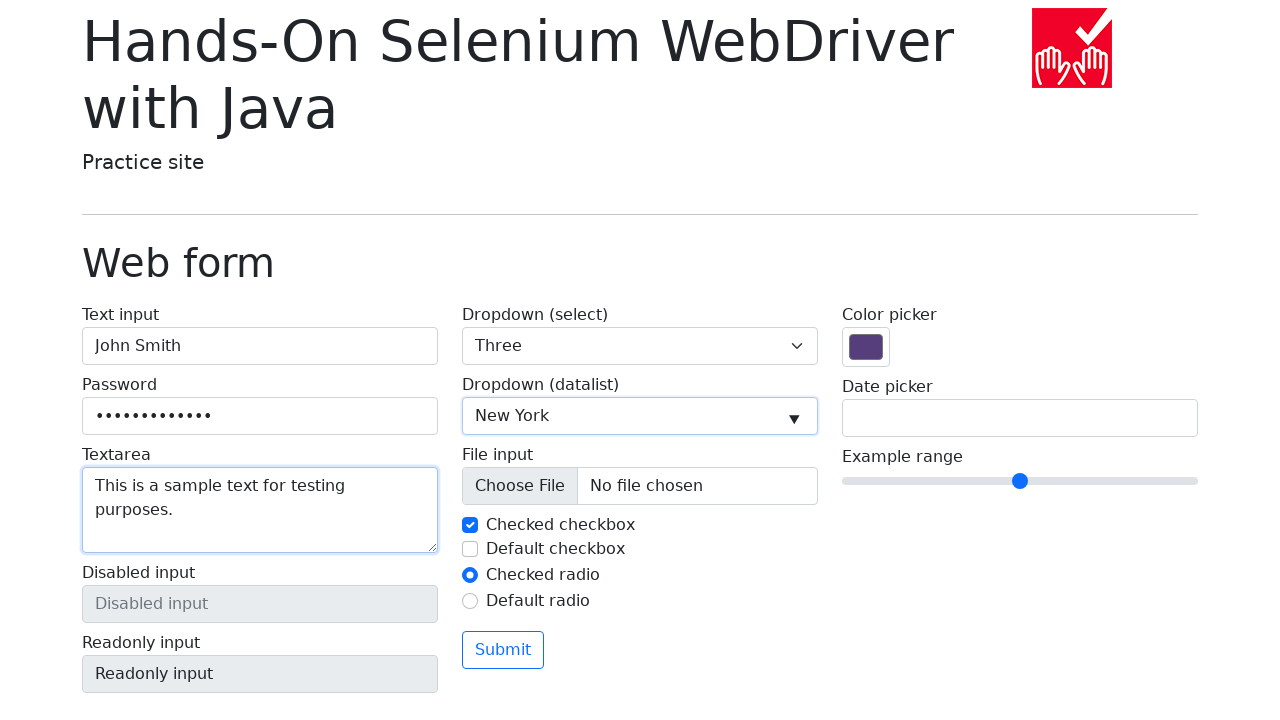

Unchecked checkbox my-check-1 at (470, 525) on input#my-check-1
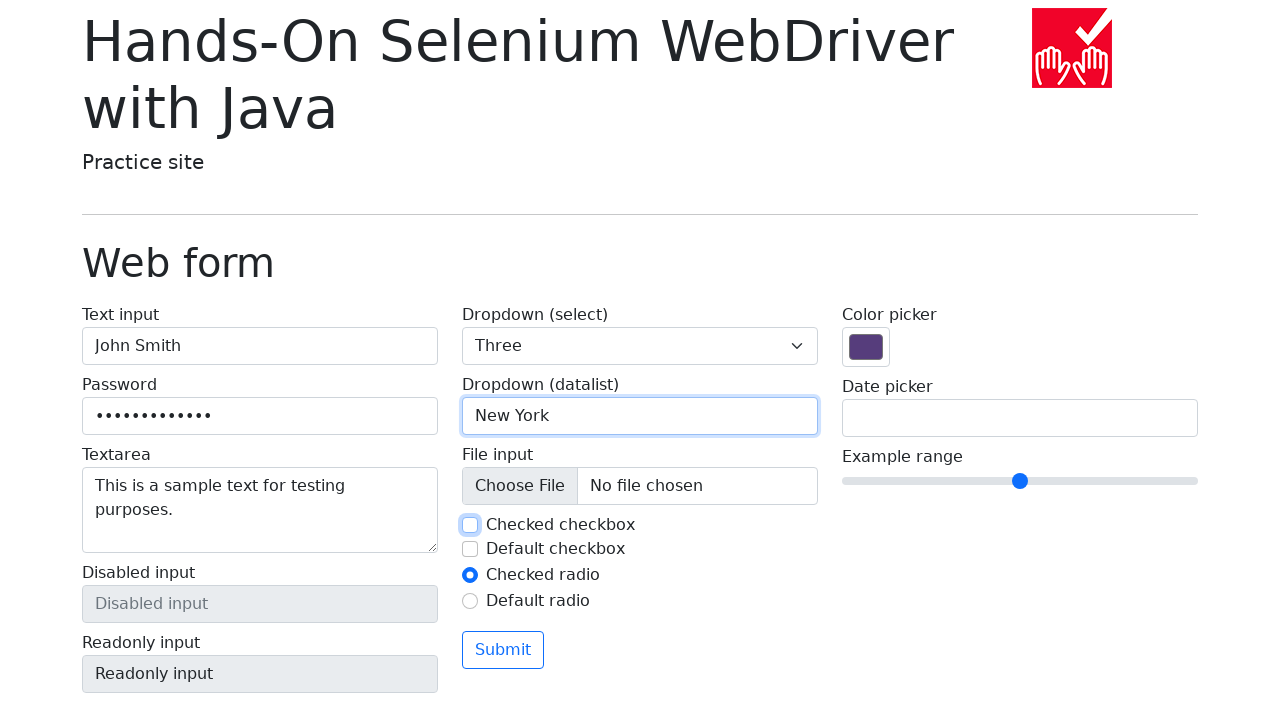

Checked checkbox my-check-1 again at (470, 525) on input#my-check-1
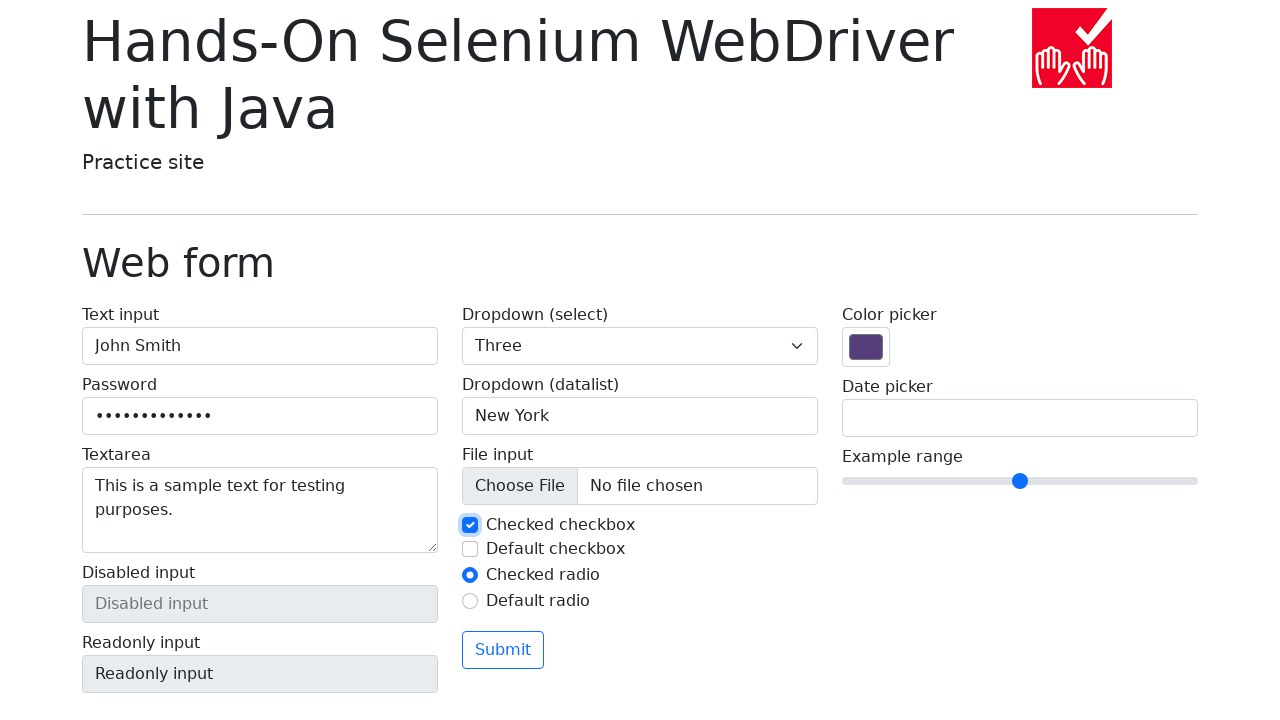

Unchecked checkbox my-check-2 (was default) at (470, 549) on input#my-check-2
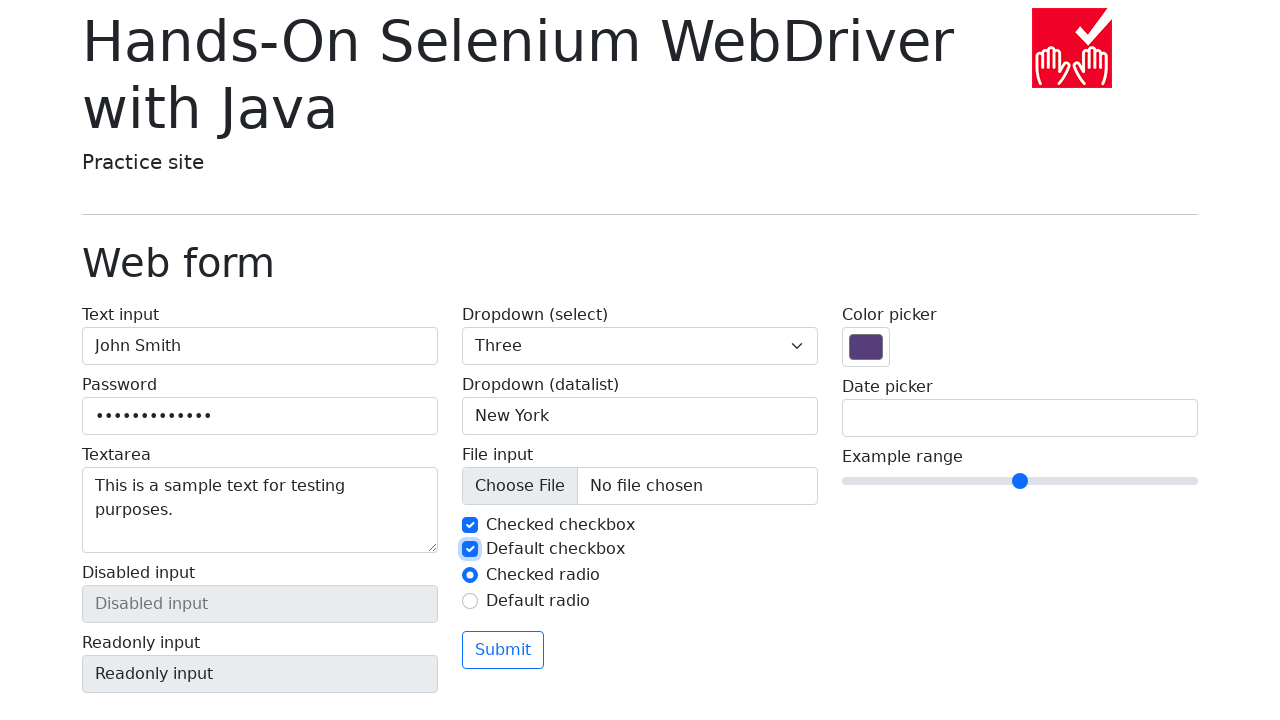

Checked checkbox my-check-2 again at (470, 549) on input#my-check-2
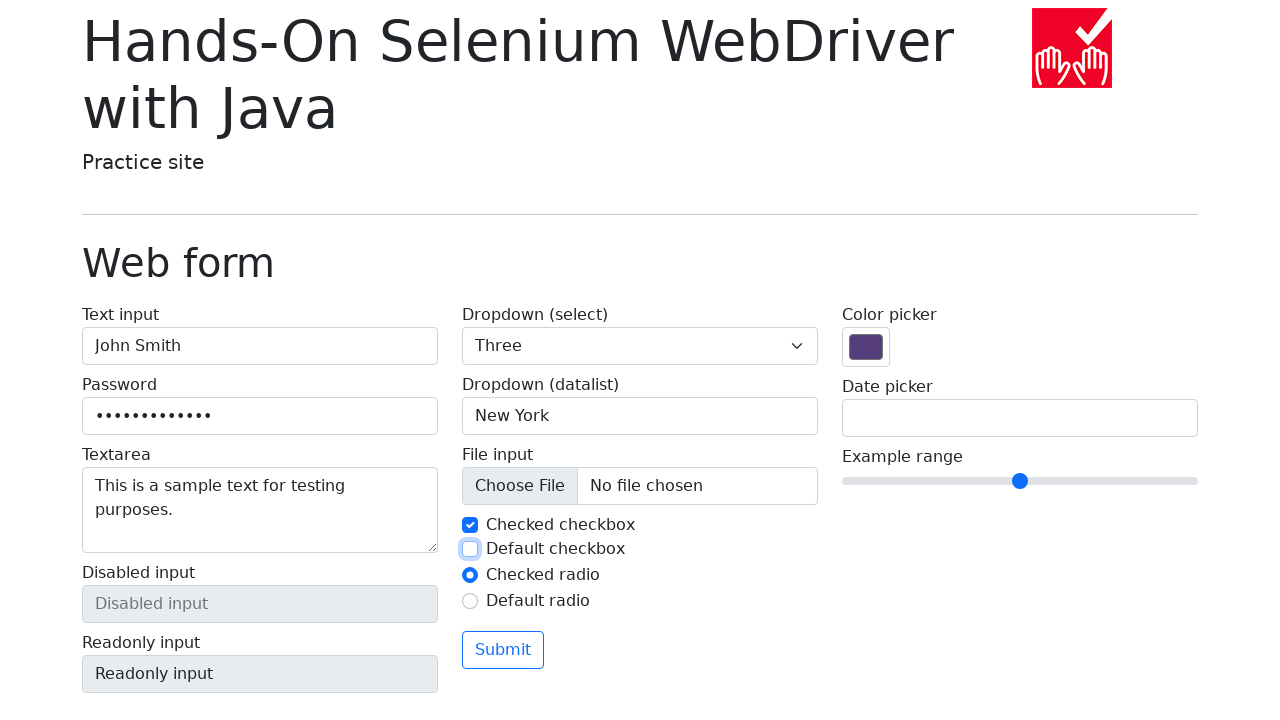

Selected radio button my-radio-2 at (470, 601) on input#my-radio-2
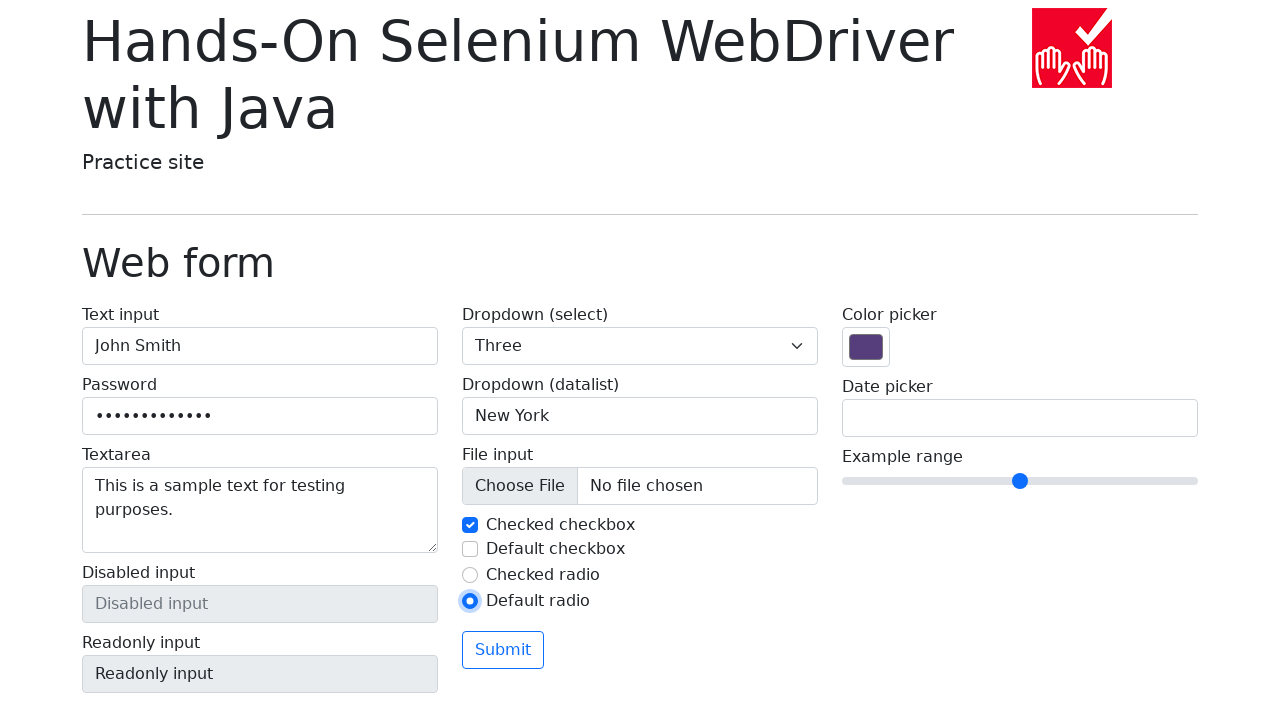

Set color picker to '#ff5733'
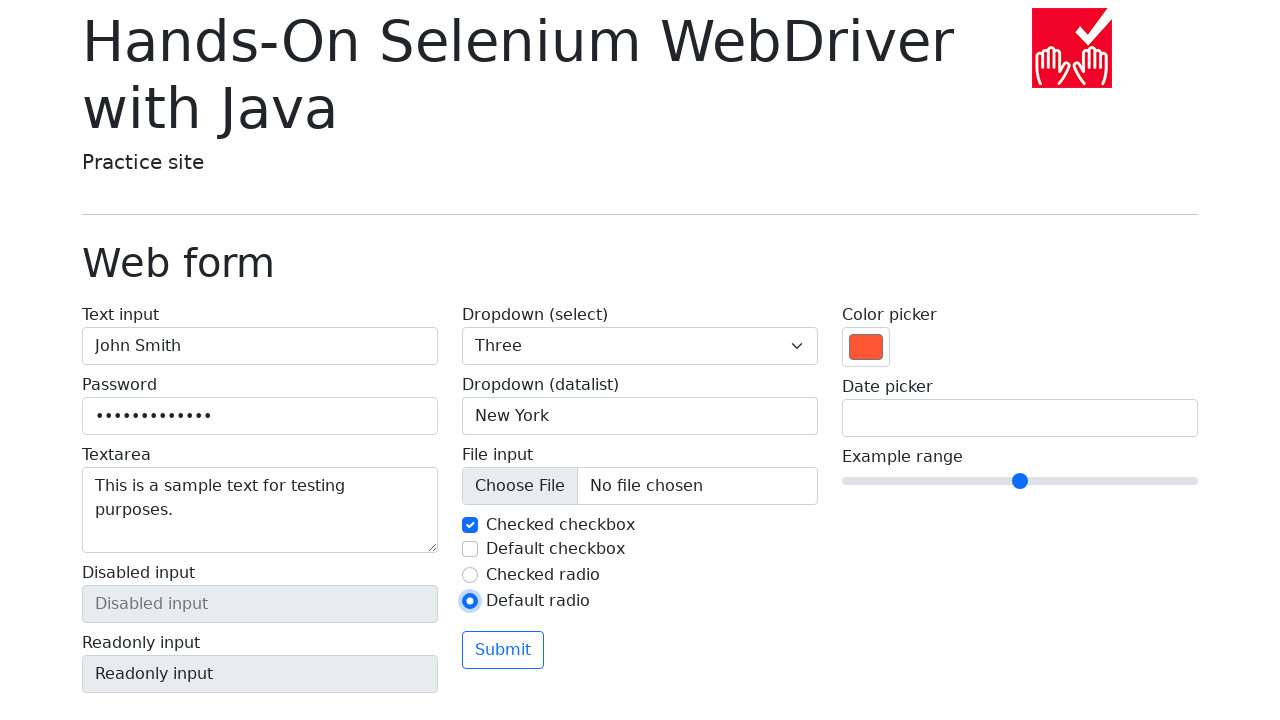

Clicked date picker to open it at (1020, 418) on input[name='my-date']
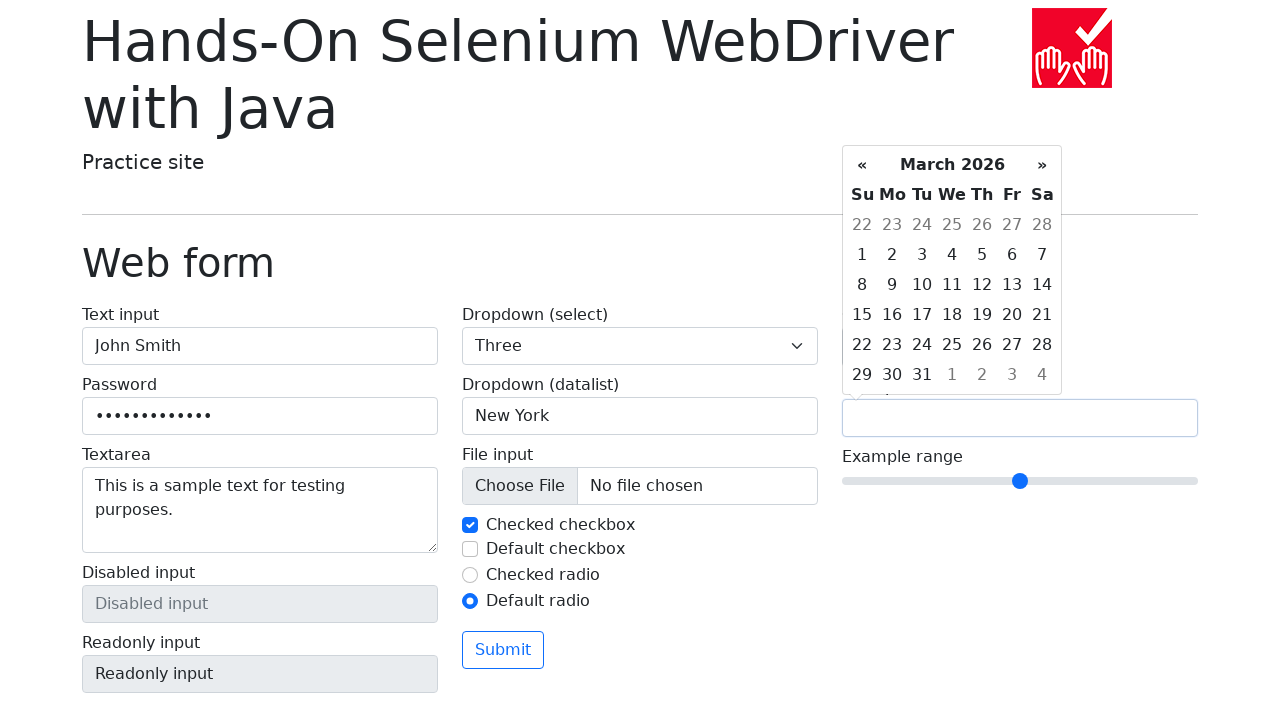

Date picker calendar loaded
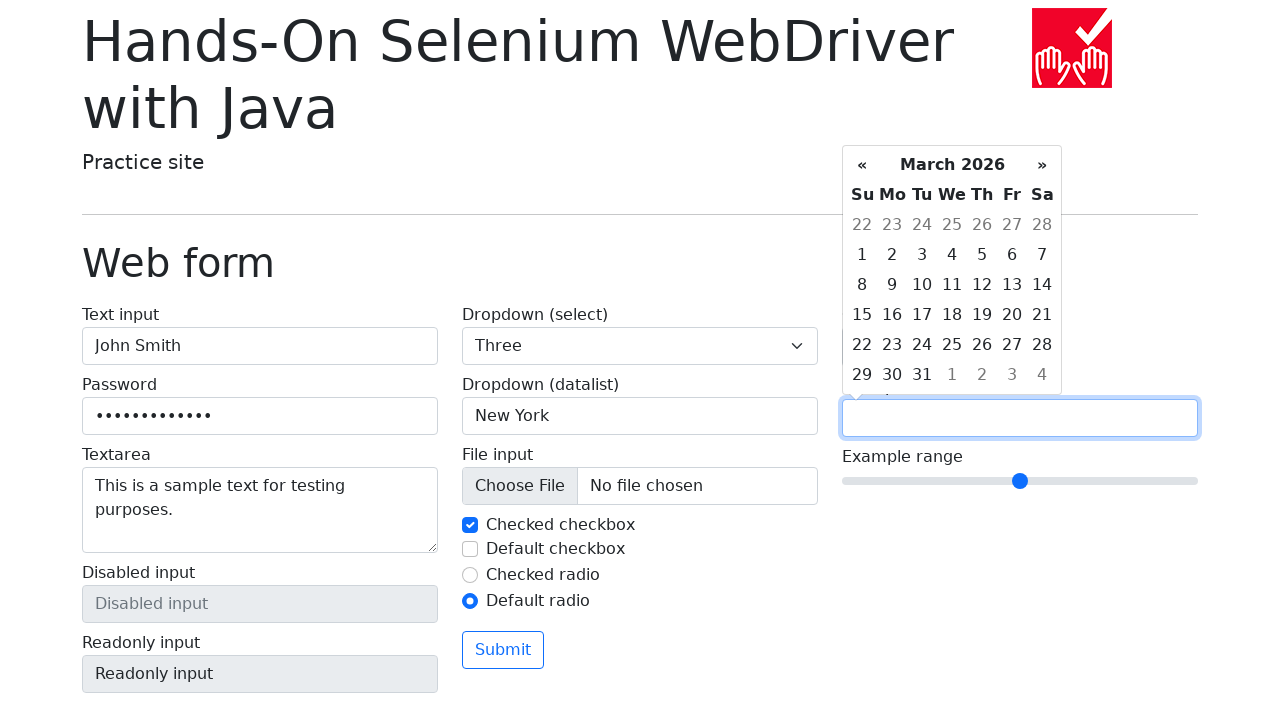

Clicked previous month button (iteration 1/5) at (862, 165) on .datepicker-days th.prev
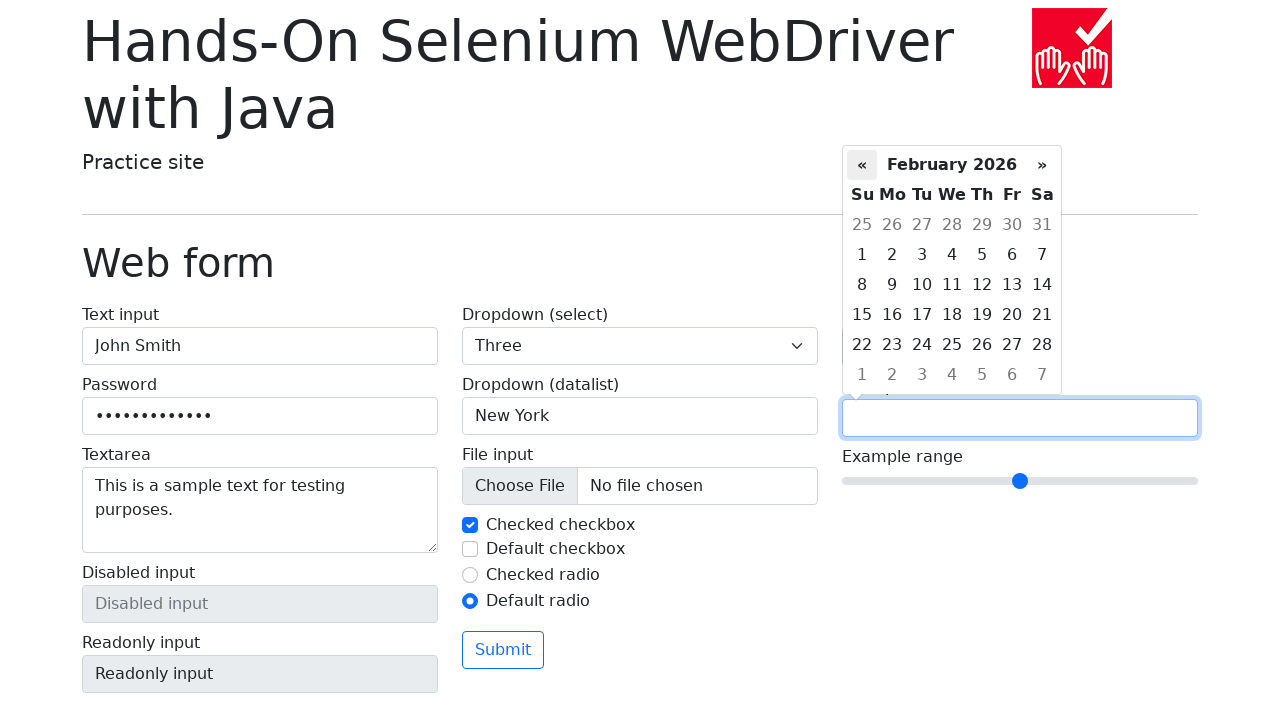

Clicked previous month button (iteration 2/5) at (862, 165) on .datepicker-days th.prev
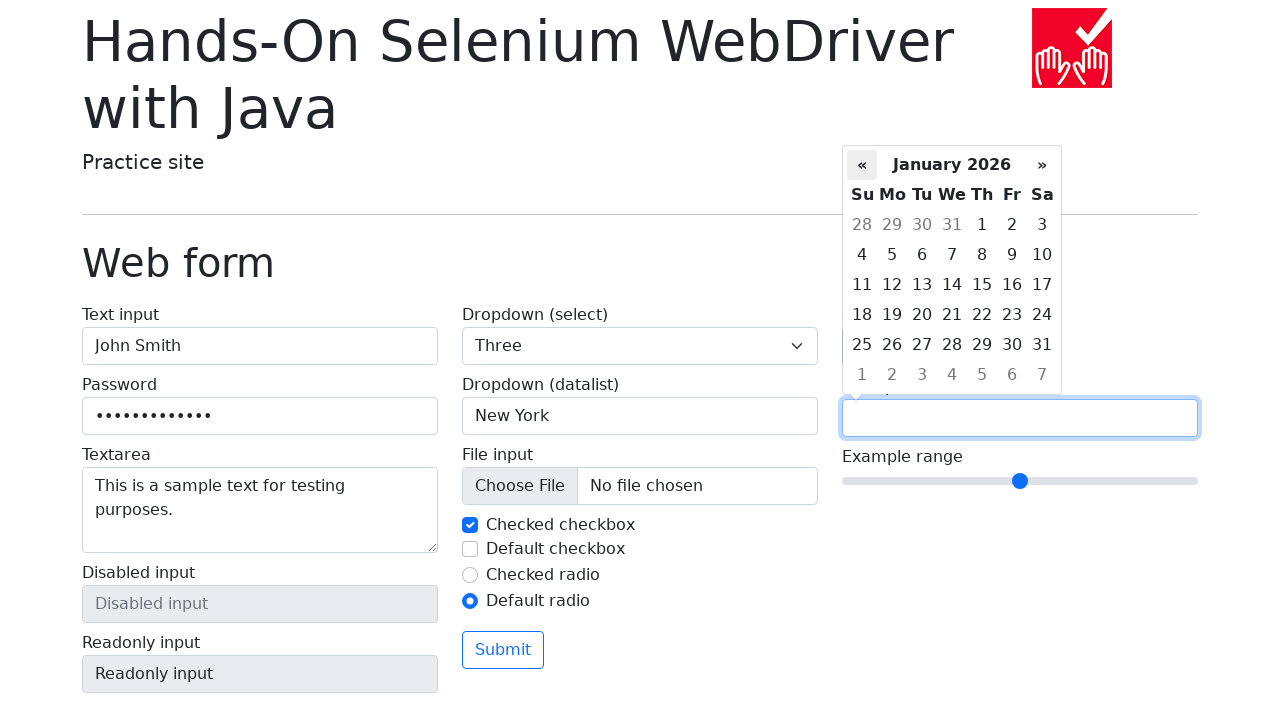

Clicked previous month button (iteration 3/5) at (862, 165) on .datepicker-days th.prev
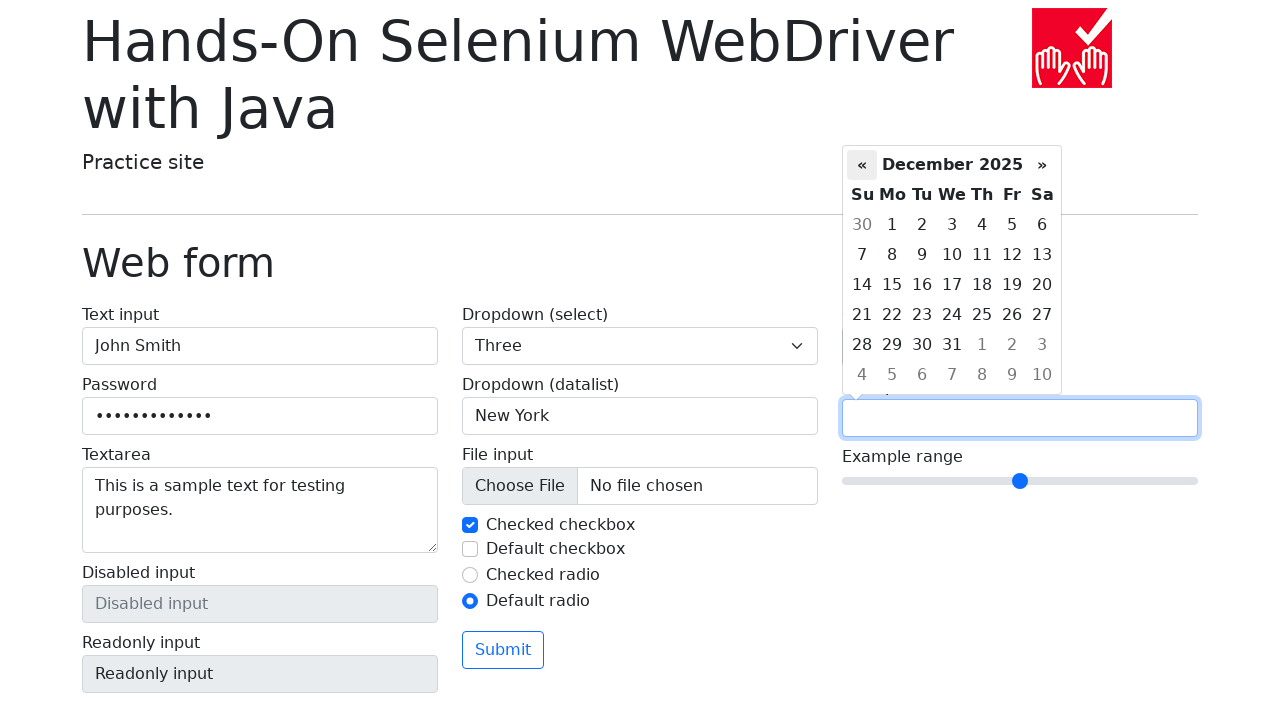

Clicked previous month button (iteration 4/5) at (862, 165) on .datepicker-days th.prev
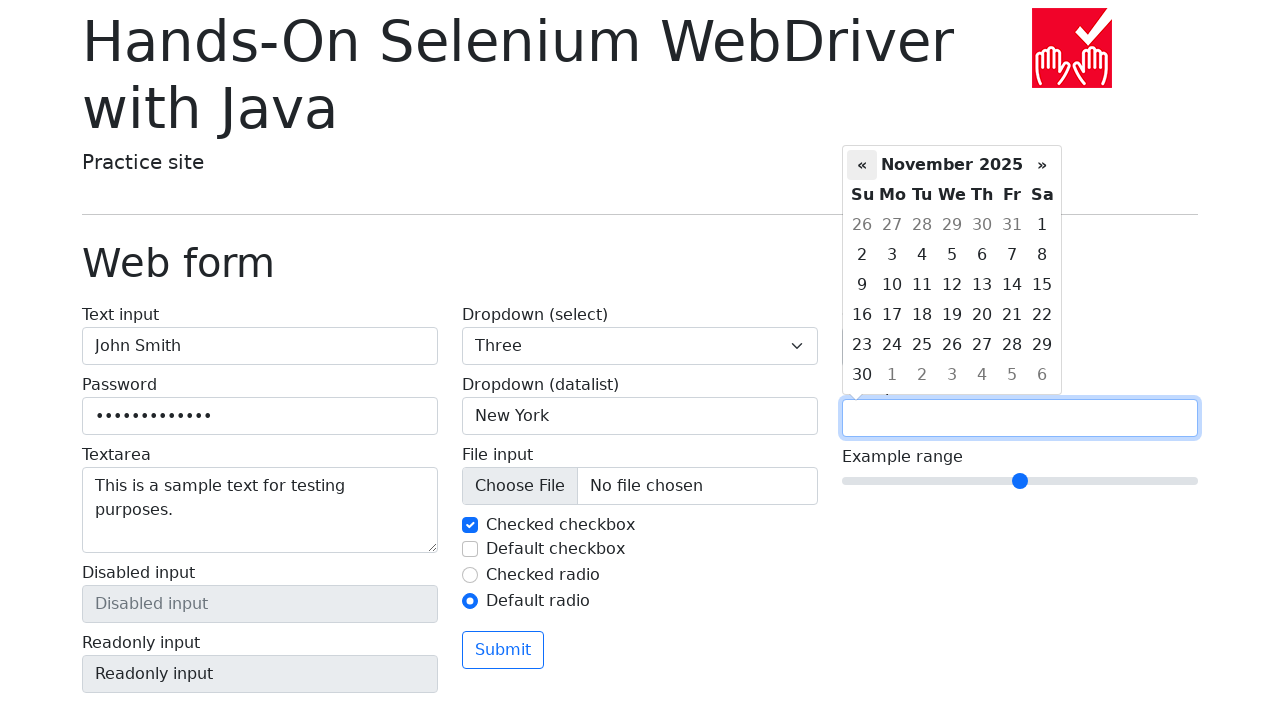

Clicked previous month button (iteration 5/5) at (862, 165) on .datepicker-days th.prev
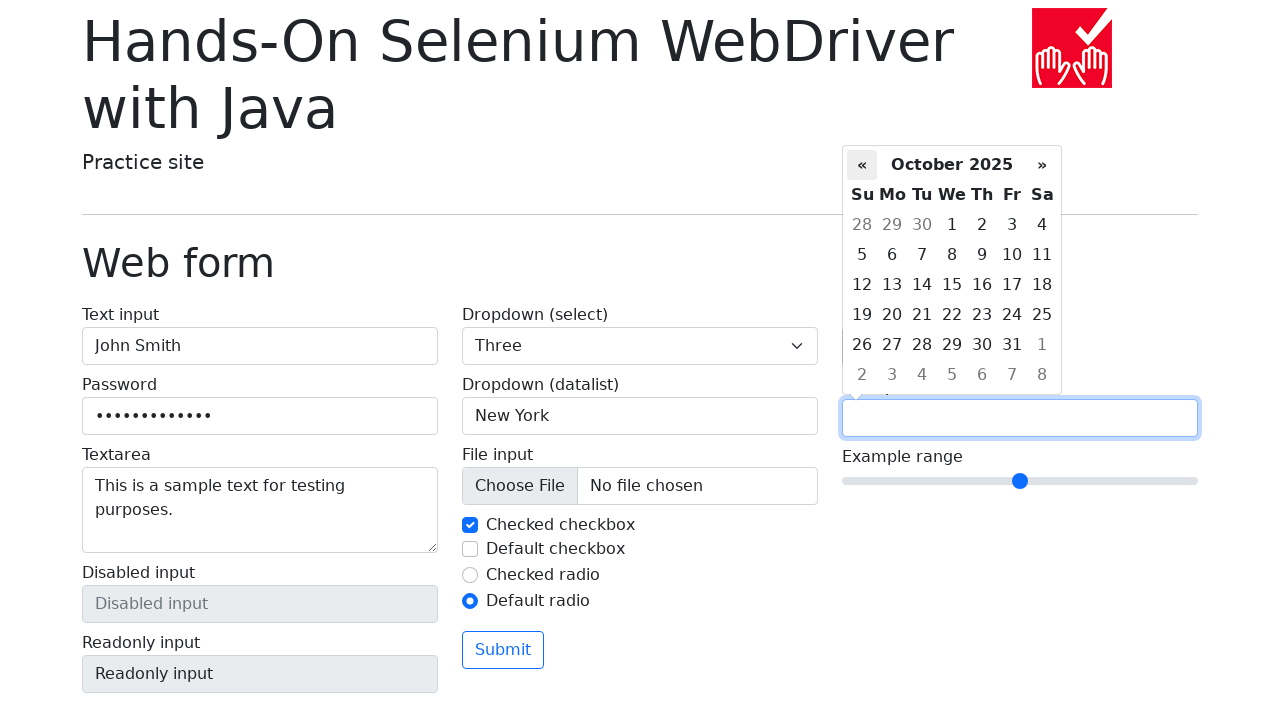

Clicked next month button (iteration 1/5) at (1042, 165) on .datepicker-days th.next
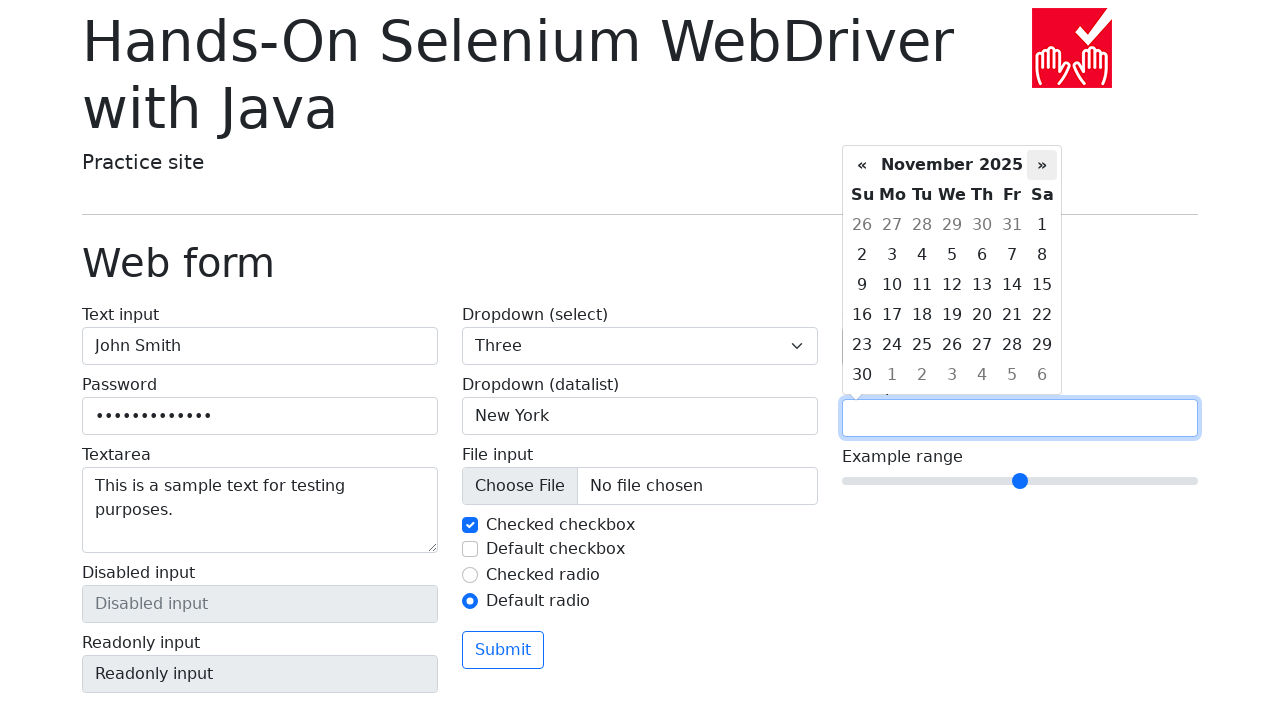

Clicked next month button (iteration 2/5) at (1042, 165) on .datepicker-days th.next
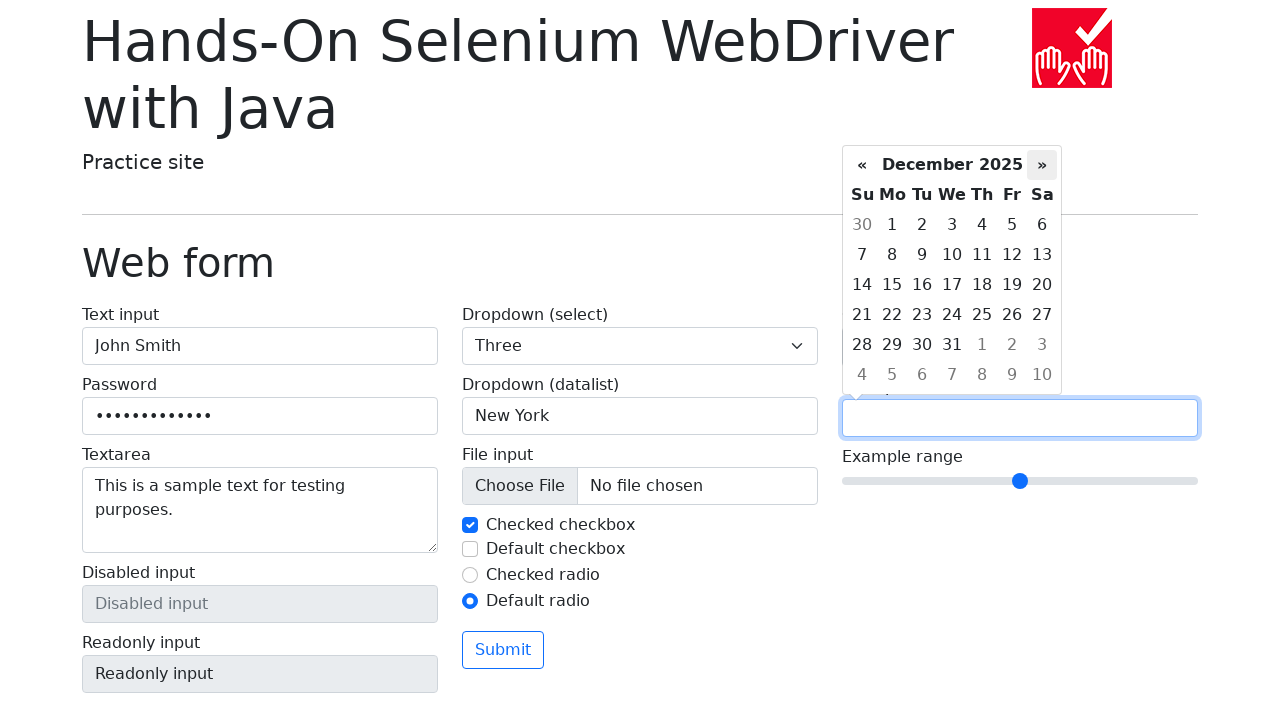

Clicked next month button (iteration 3/5) at (1042, 165) on .datepicker-days th.next
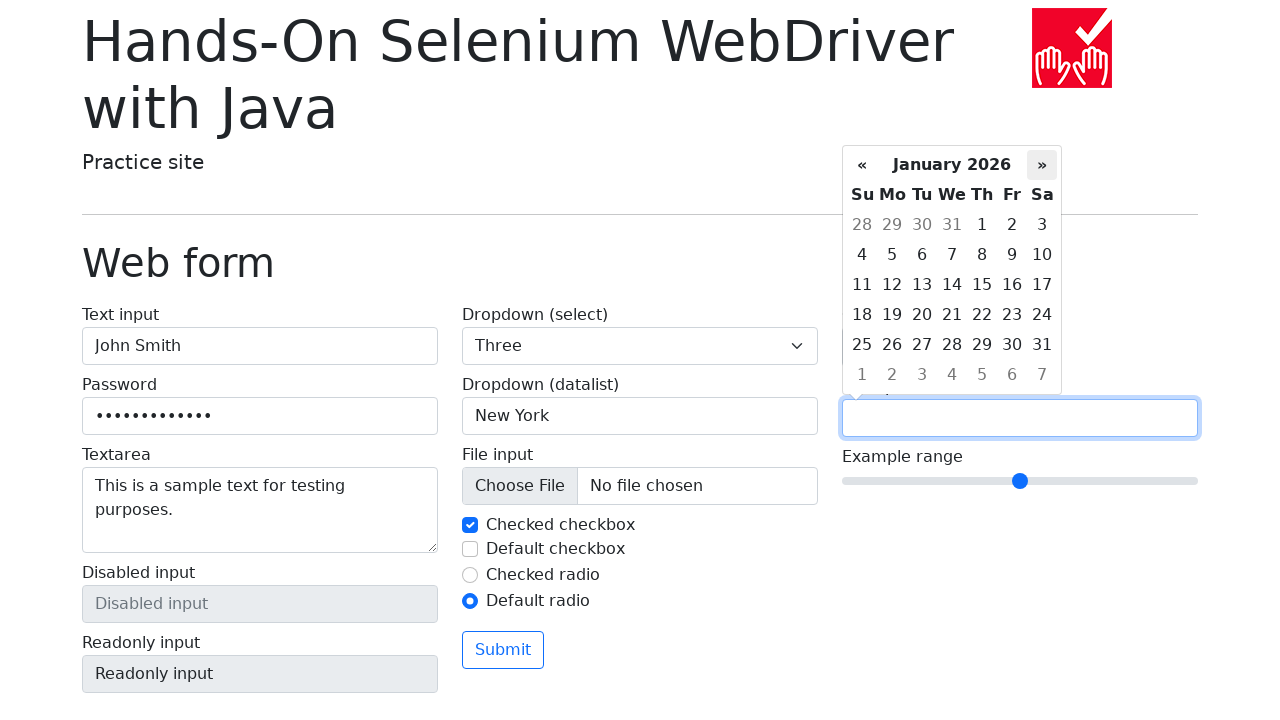

Clicked next month button (iteration 4/5) at (1042, 165) on .datepicker-days th.next
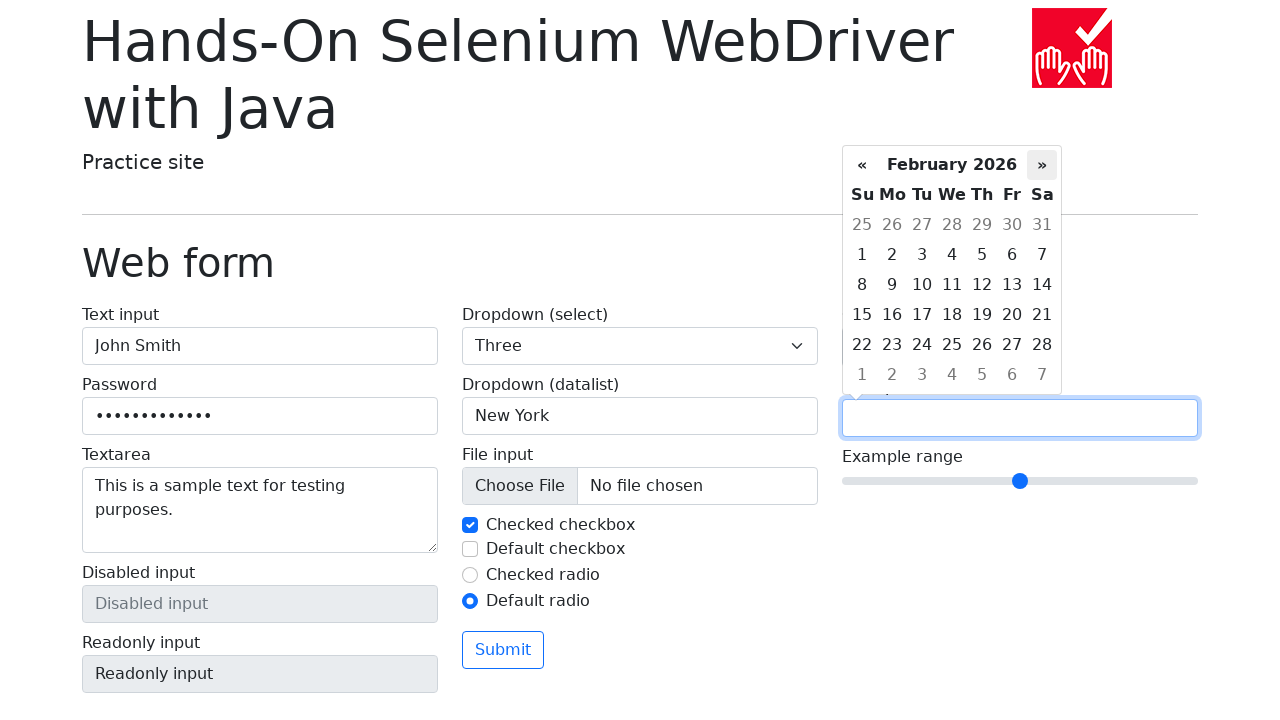

Clicked next month button (iteration 5/5) at (1042, 165) on .datepicker-days th.next
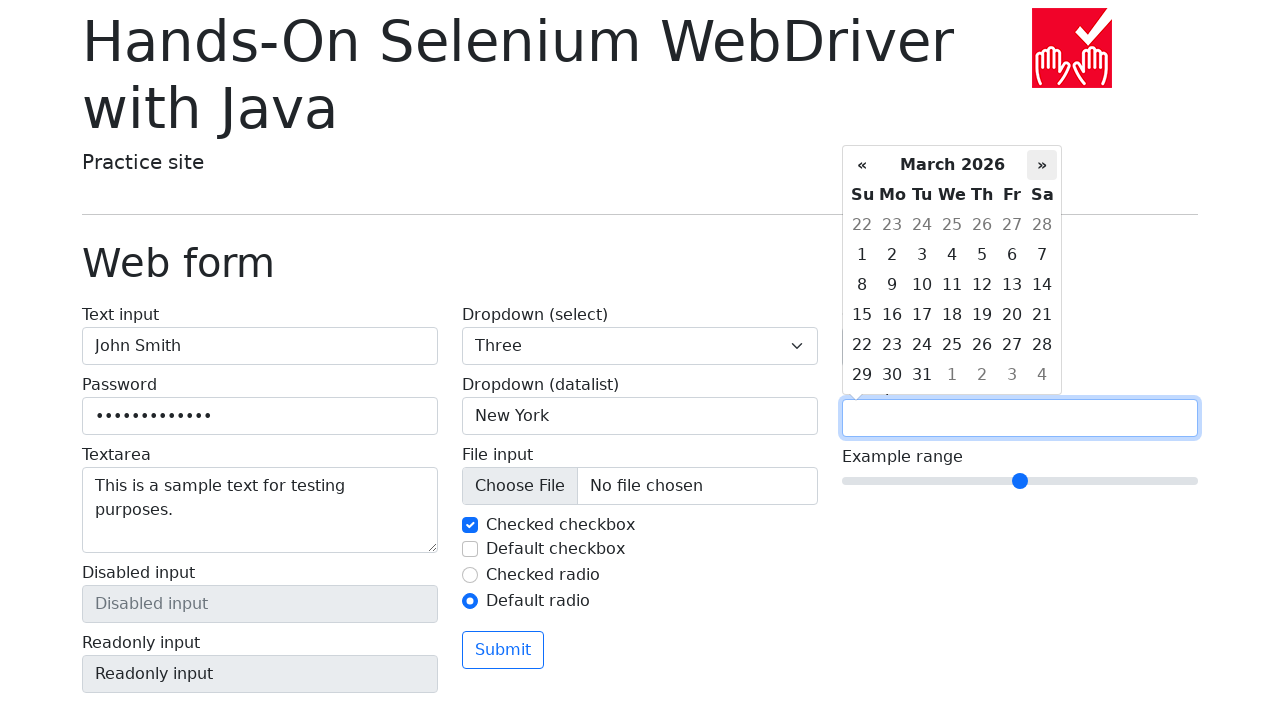

Selected day 2 from date picker at (862, 225) on .datepicker-days td.day:has-text('2')
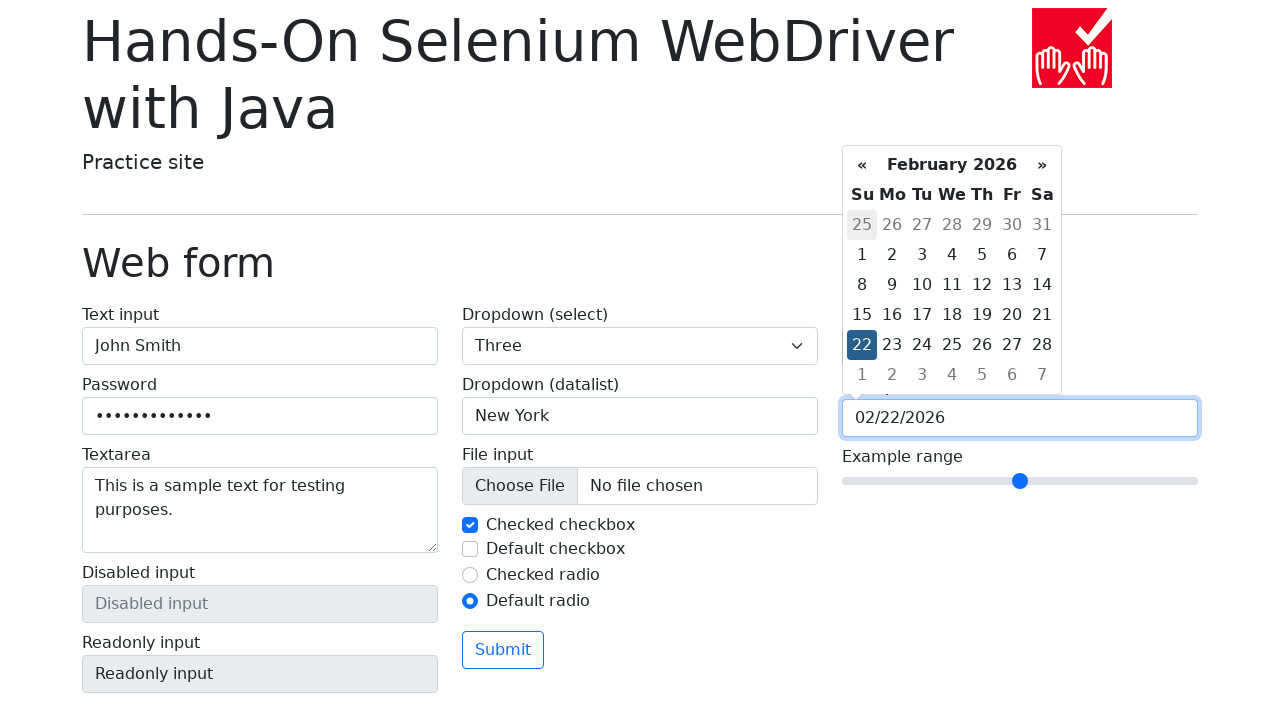

Set range slider value to 7
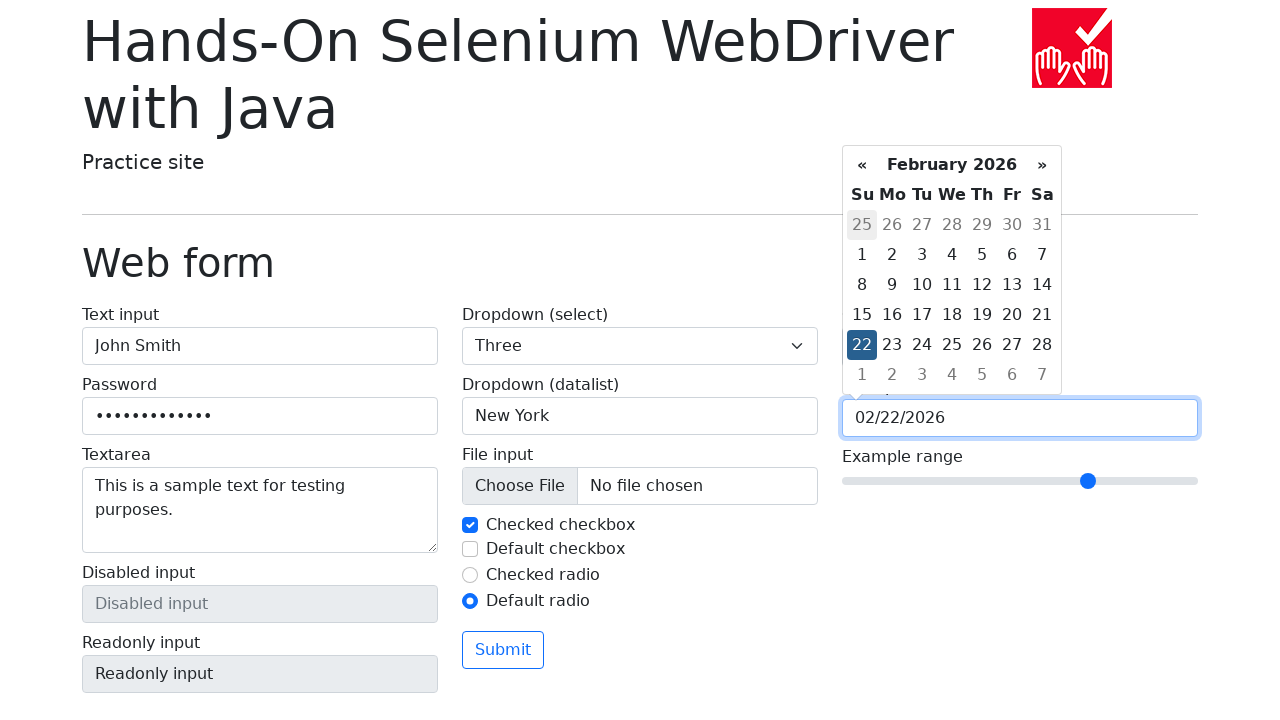

Clicked submit button to submit the form at (503, 650) on button[type='submit']
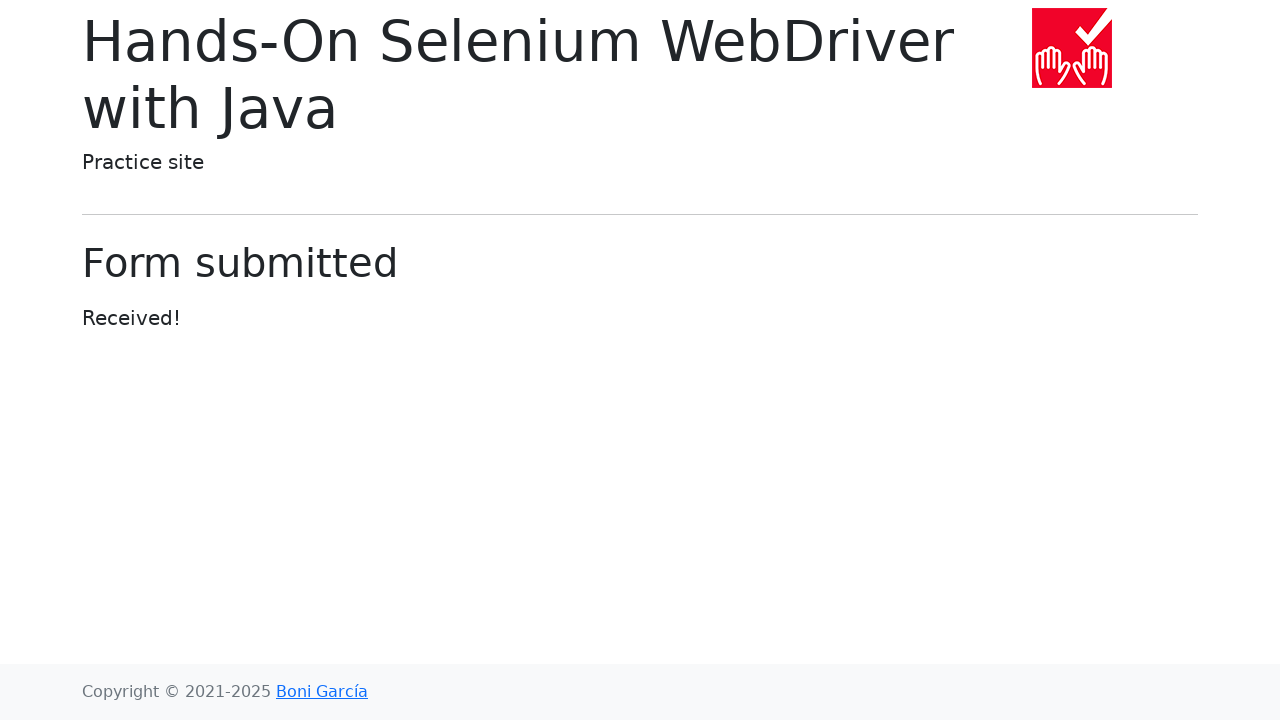

Form submission confirmed - 'Received!' message displayed
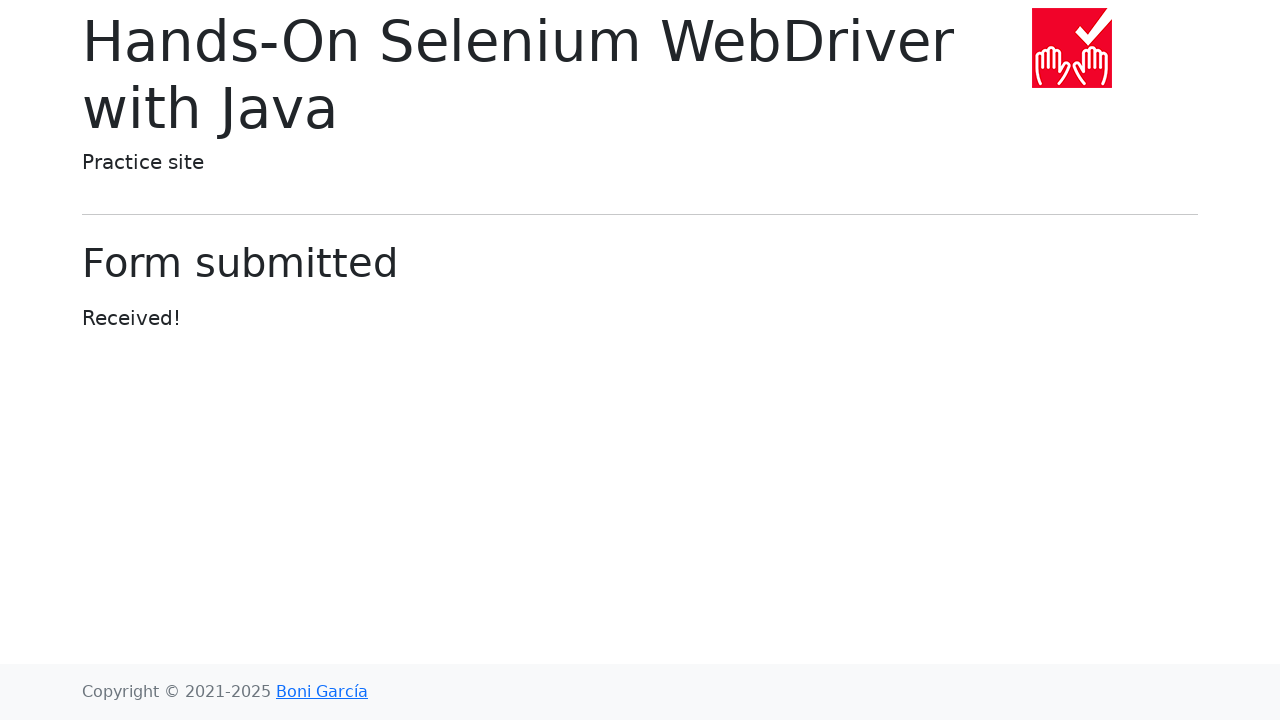

Navigated back to the form page
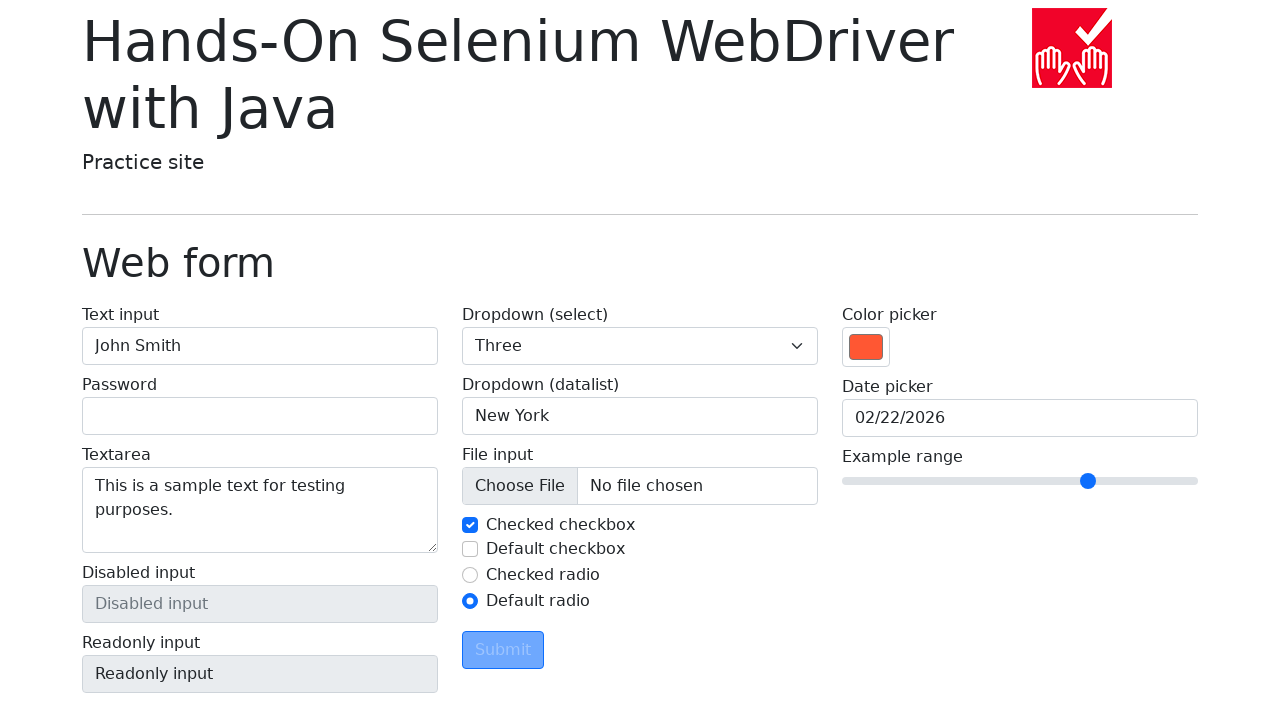

Verified we're back on the web form page
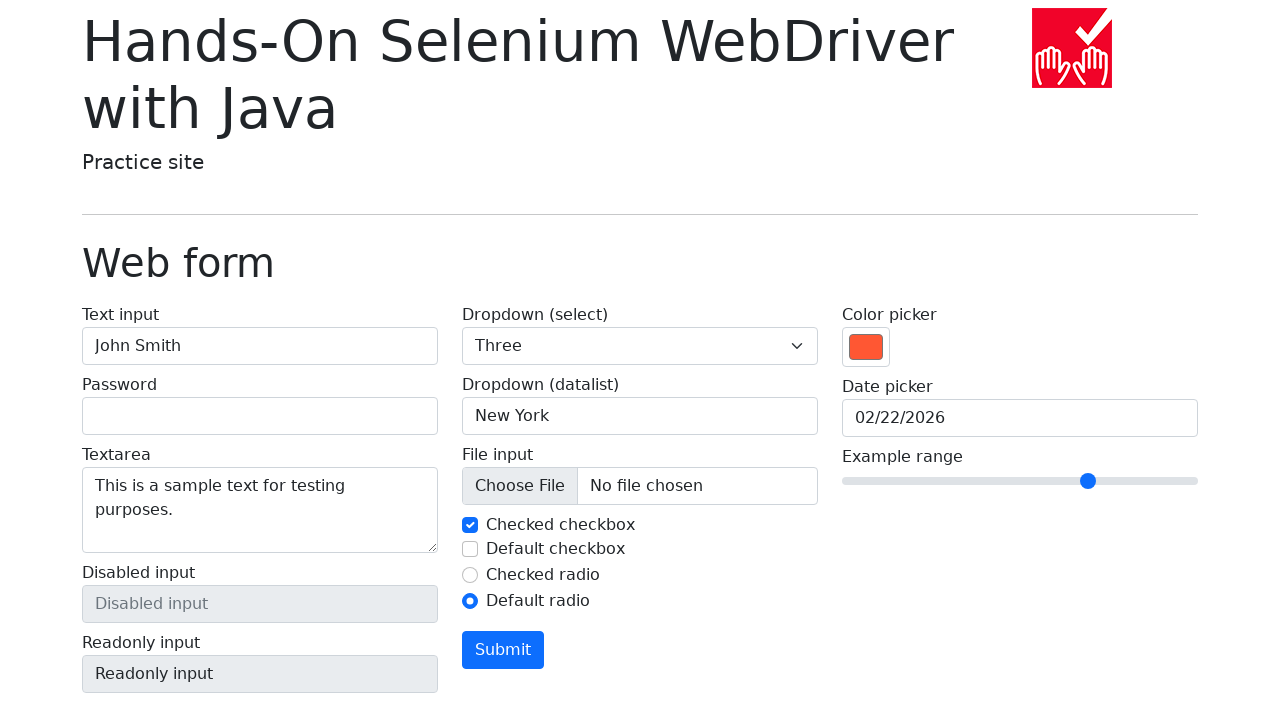

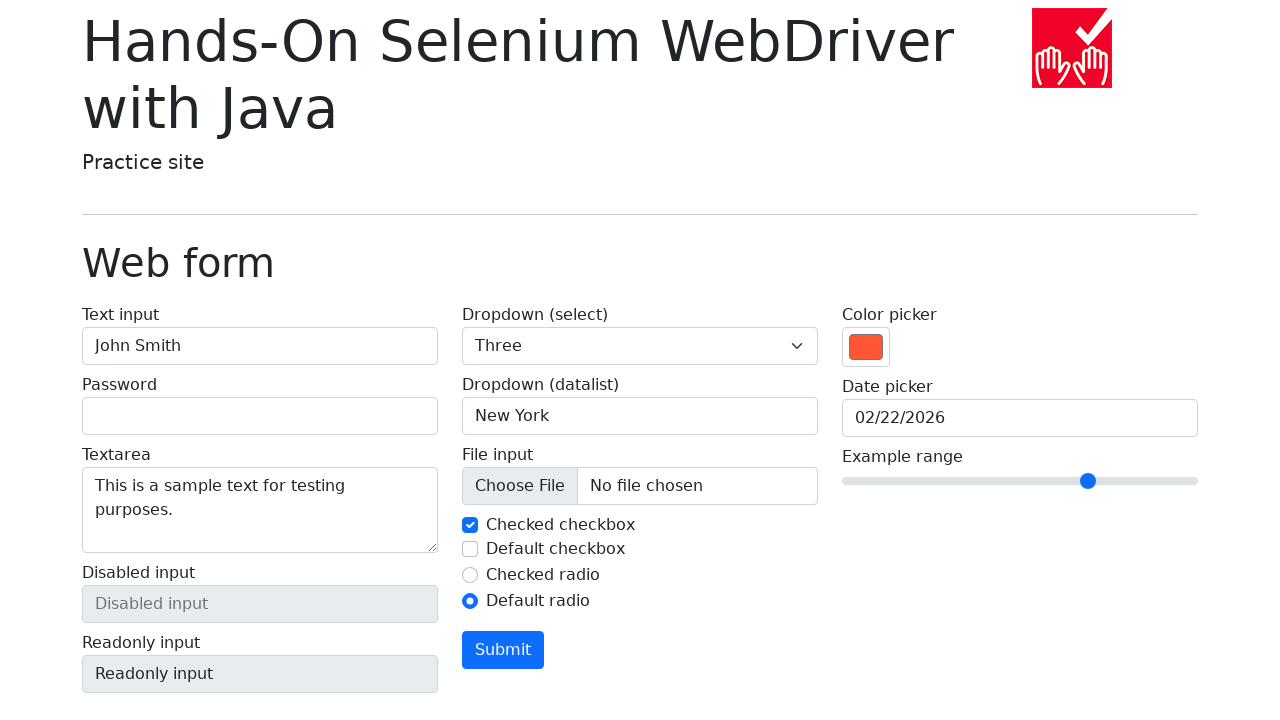